Tests drag and drop functionality by moving element A to element B's position using mouse offset, then verifies the elements have swapped positions

Starting URL: https://the-internet.herokuapp.com/drag_and_drop

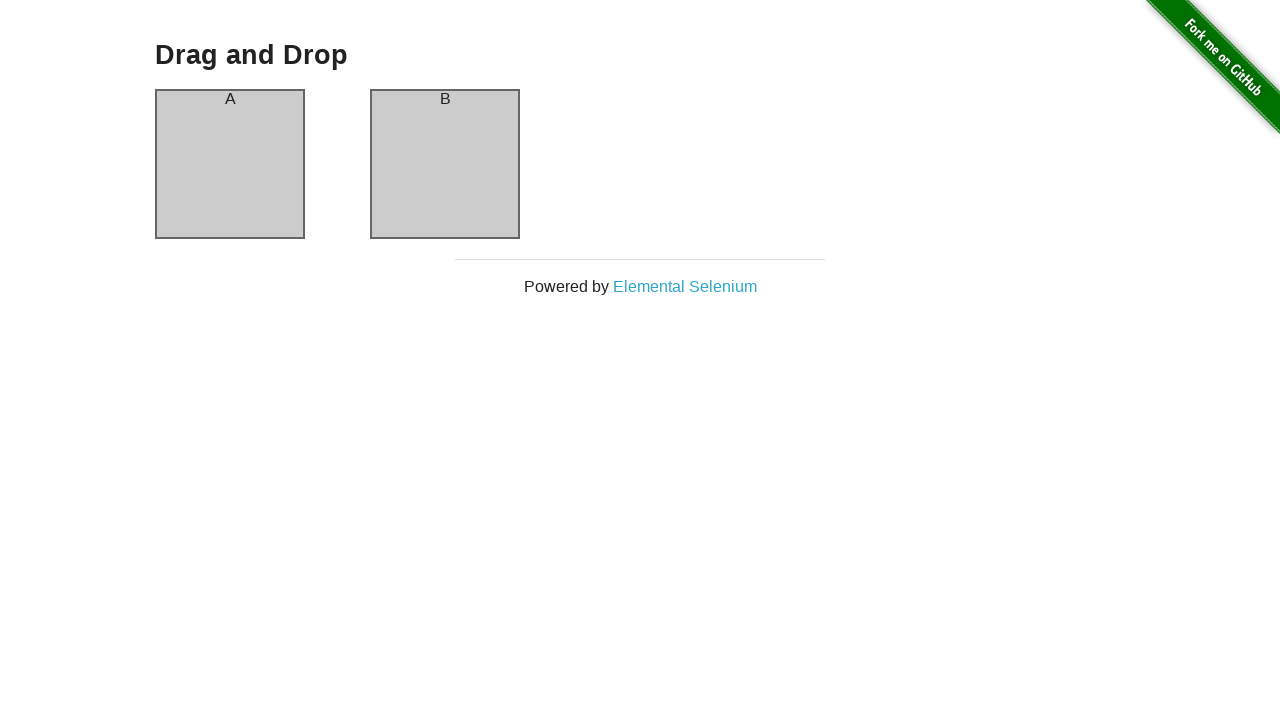

Retrieved bounding box of column A
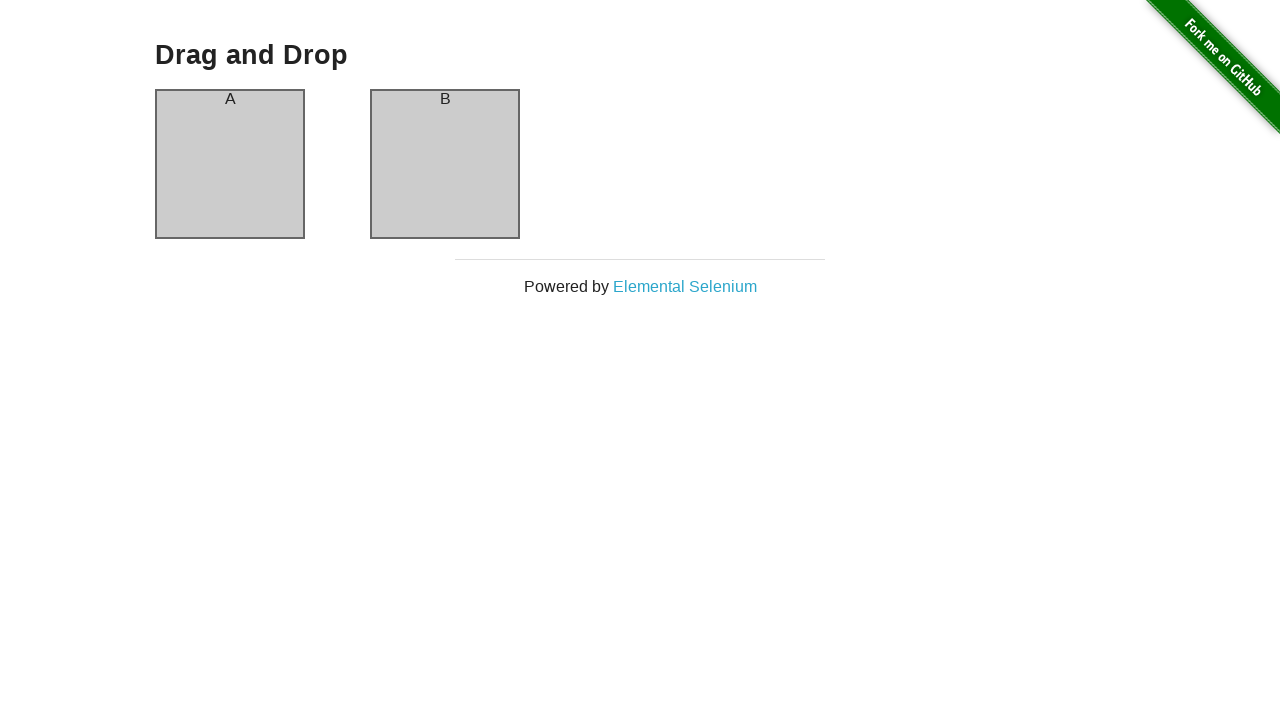

Moved mouse to center of column A at (230, 164)
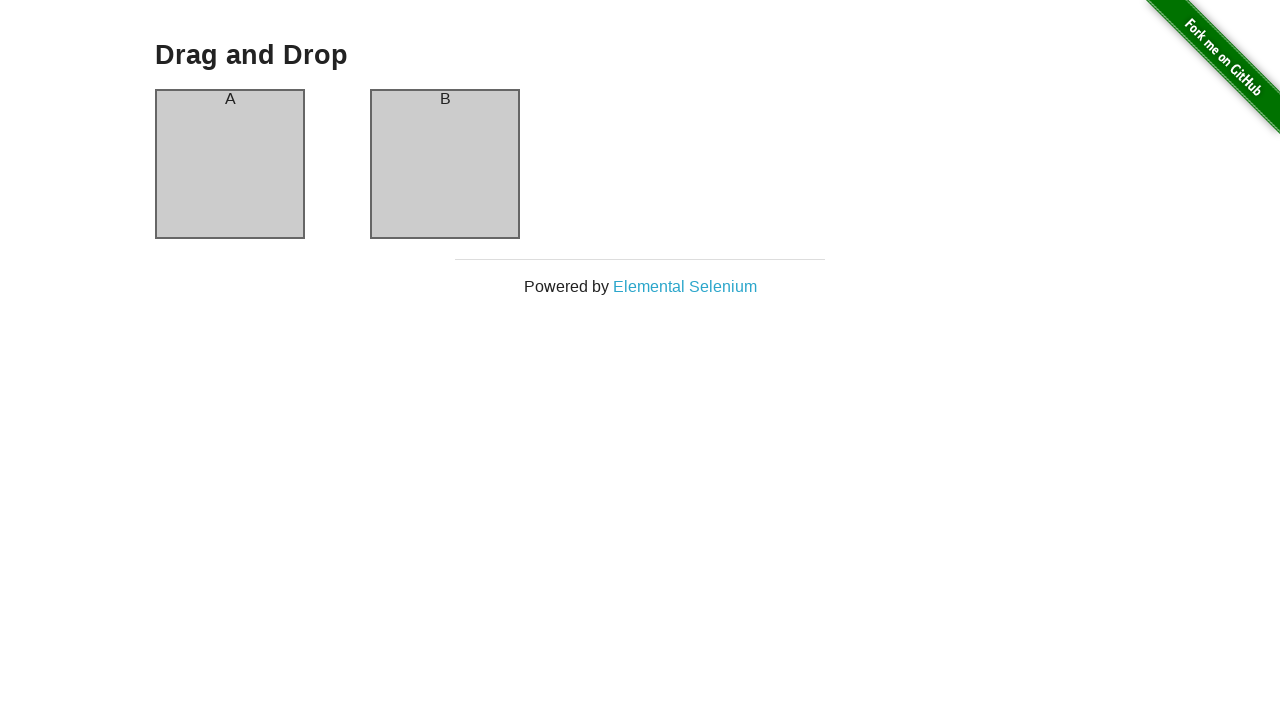

Pressed mouse button down on column A at (230, 164)
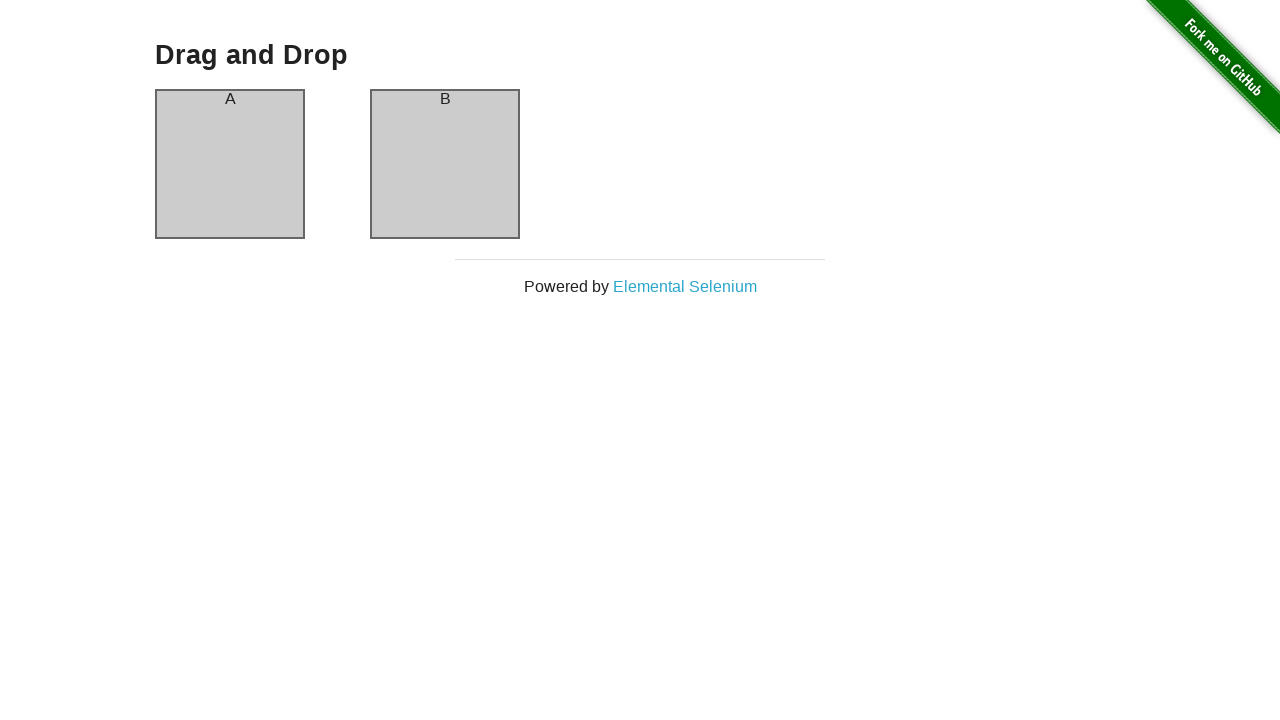

Dragged column A 225px to the right (towards column B) at (455, 164)
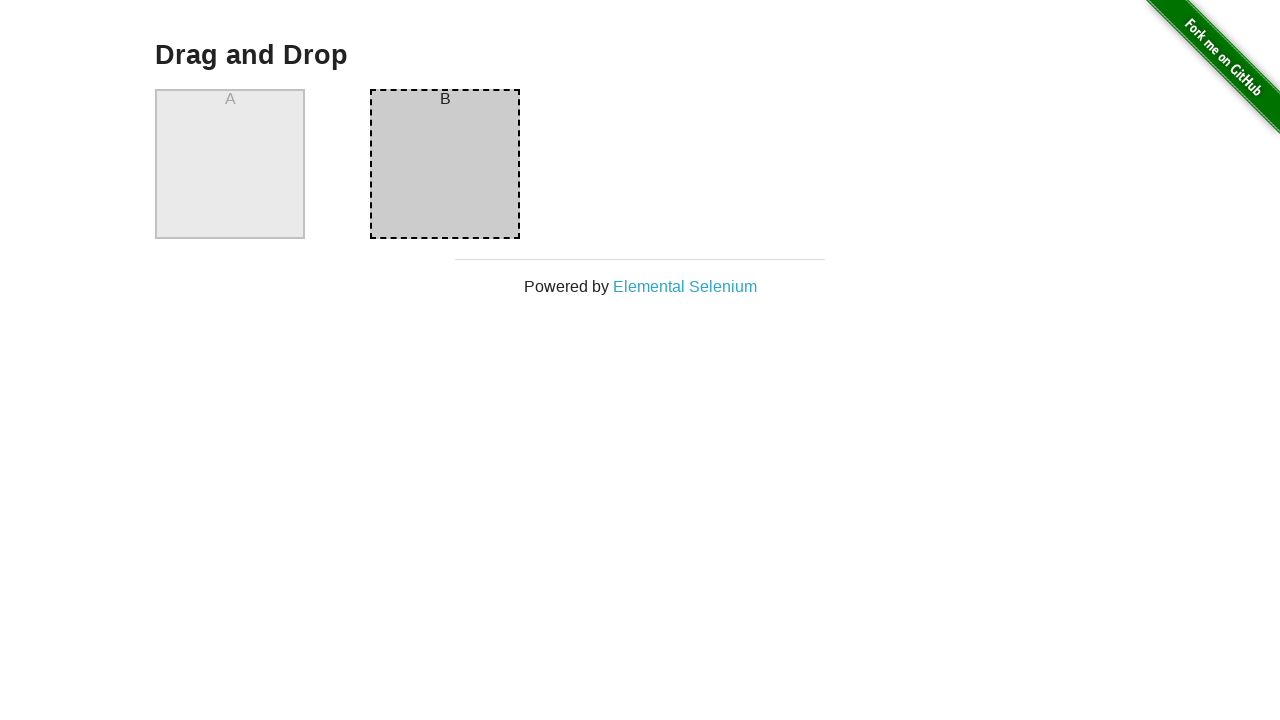

Released mouse button to complete drag and drop at (455, 164)
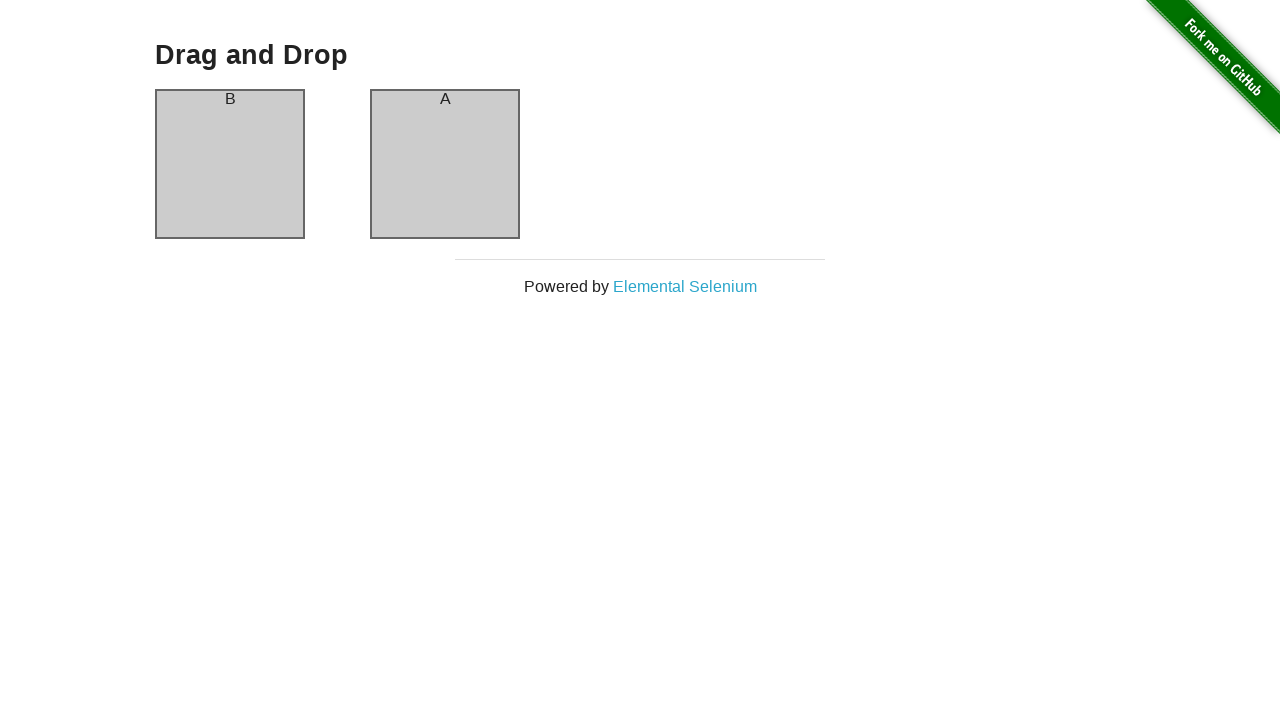

Verified column A now contains header 'B'
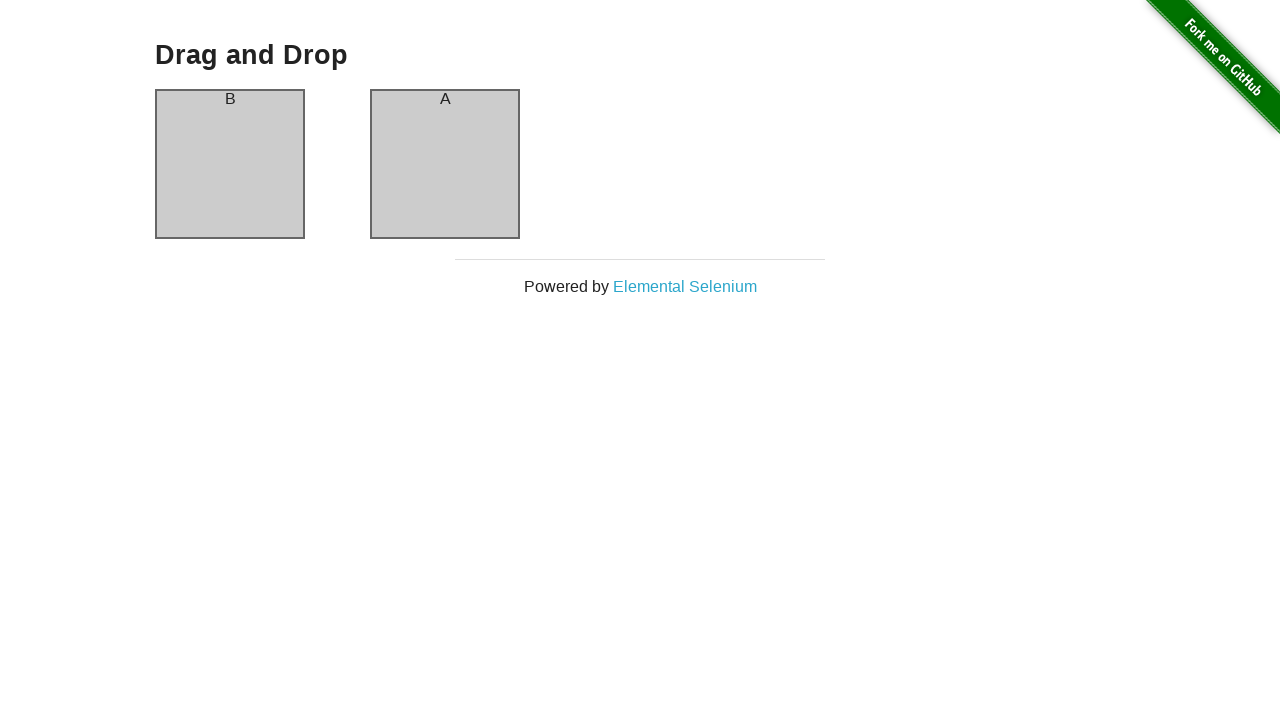

Verified column B now contains header 'A' - elements have successfully swapped positions
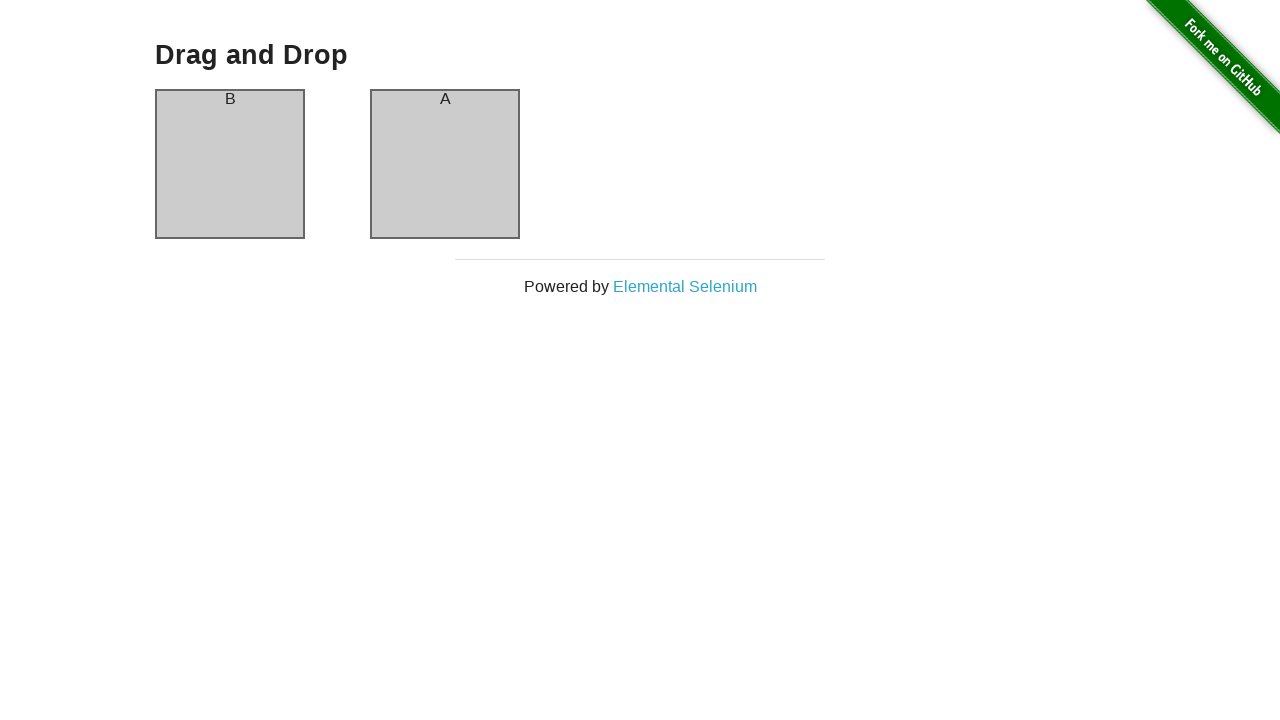

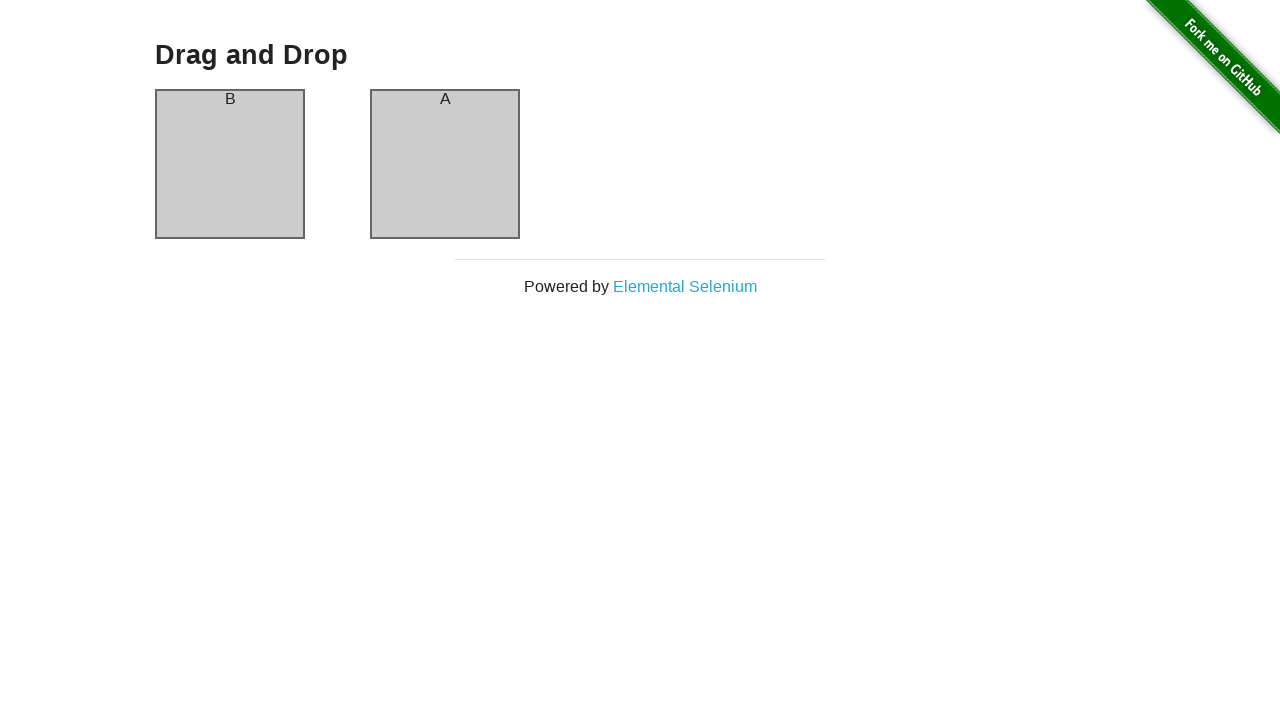